Tests JavaScript alert popup functionality by entering a name in a text field, clicking an alert button, verifying the alert message content, and accepting the alert.

Starting URL: https://www.rahulshettyacademy.com/AutomationPractice/

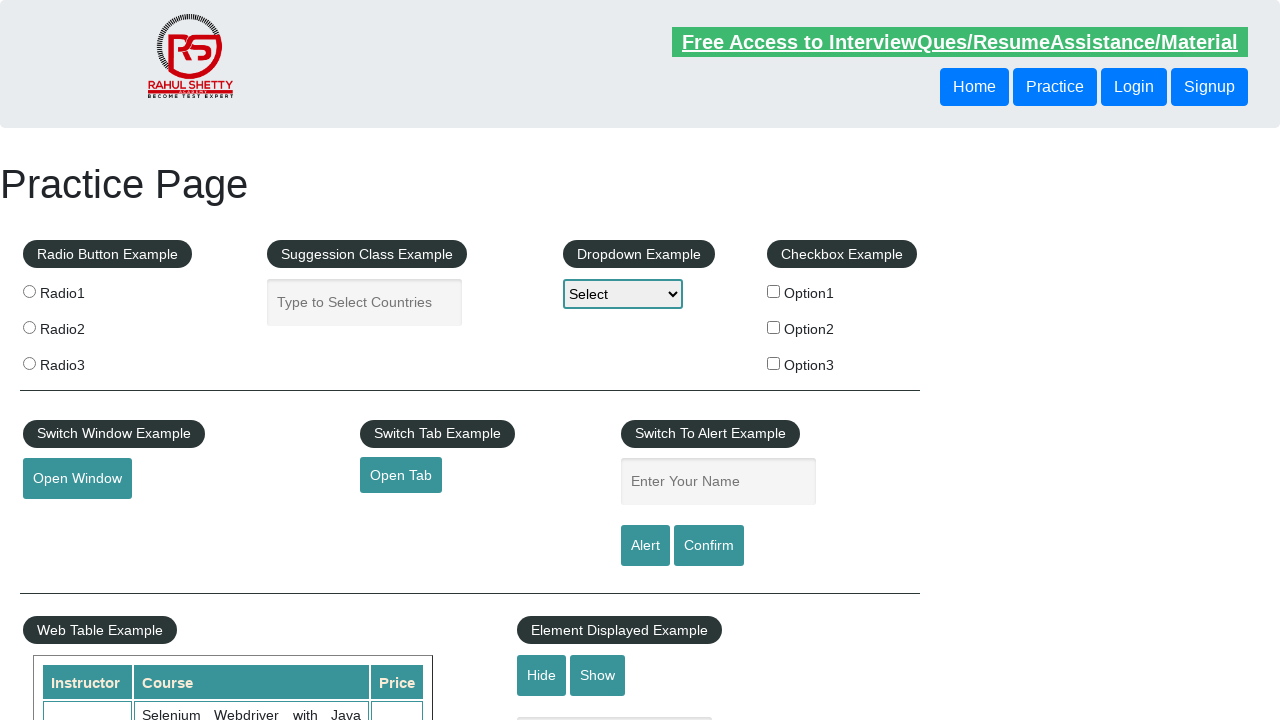

Navigated to Rahul Shetty Academy Automation Practice page
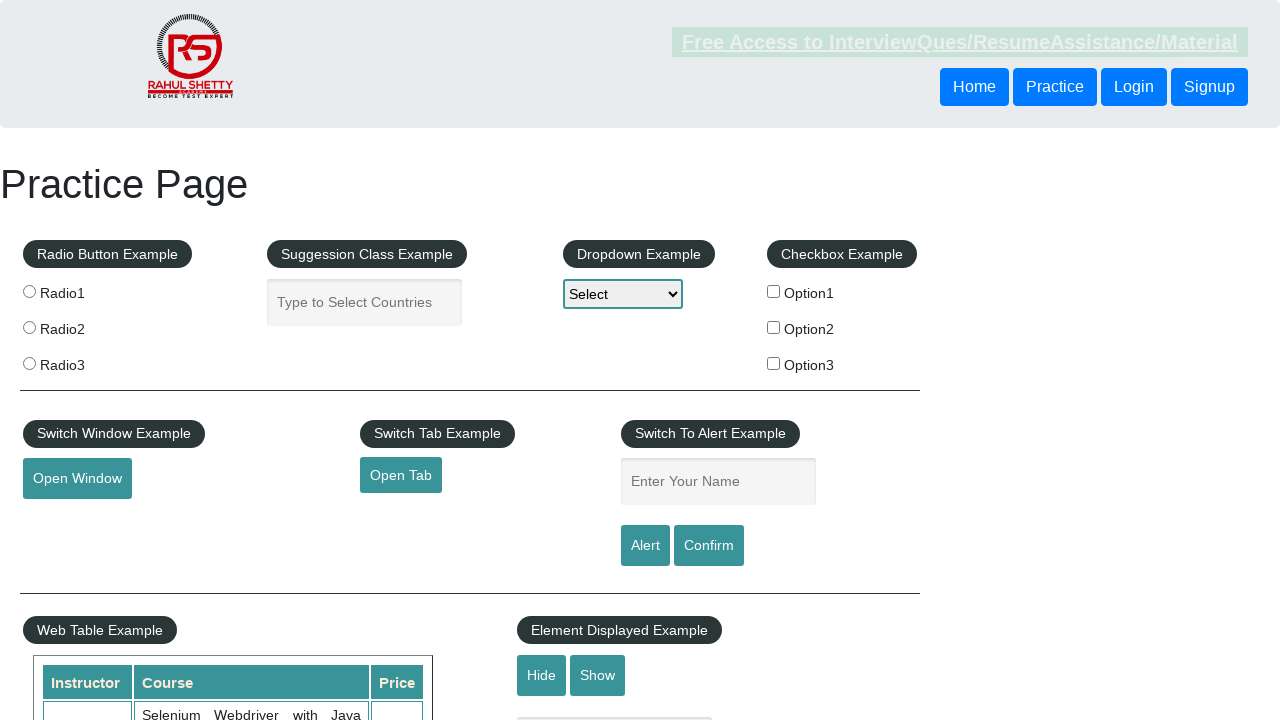

Filled name field with 'Yogesh' on input[name='enter-name']
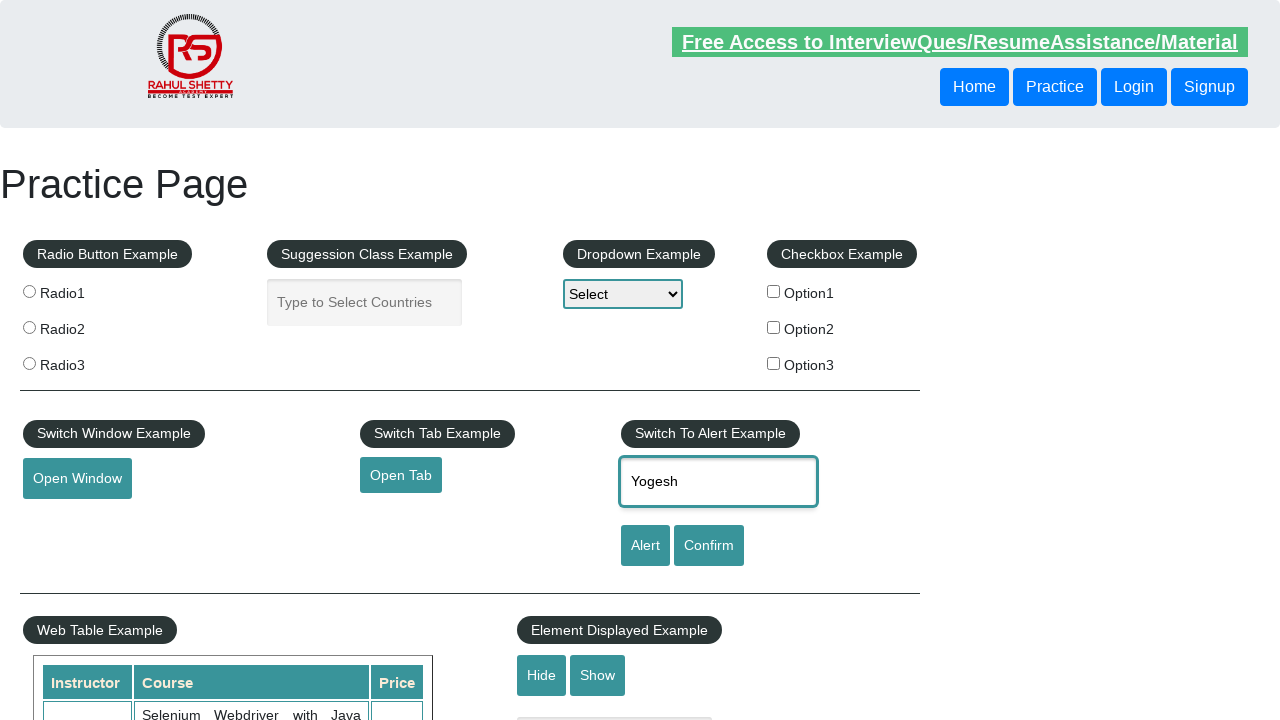

Updated name field to 'Yogesh Patil' on input[name='enter-name']
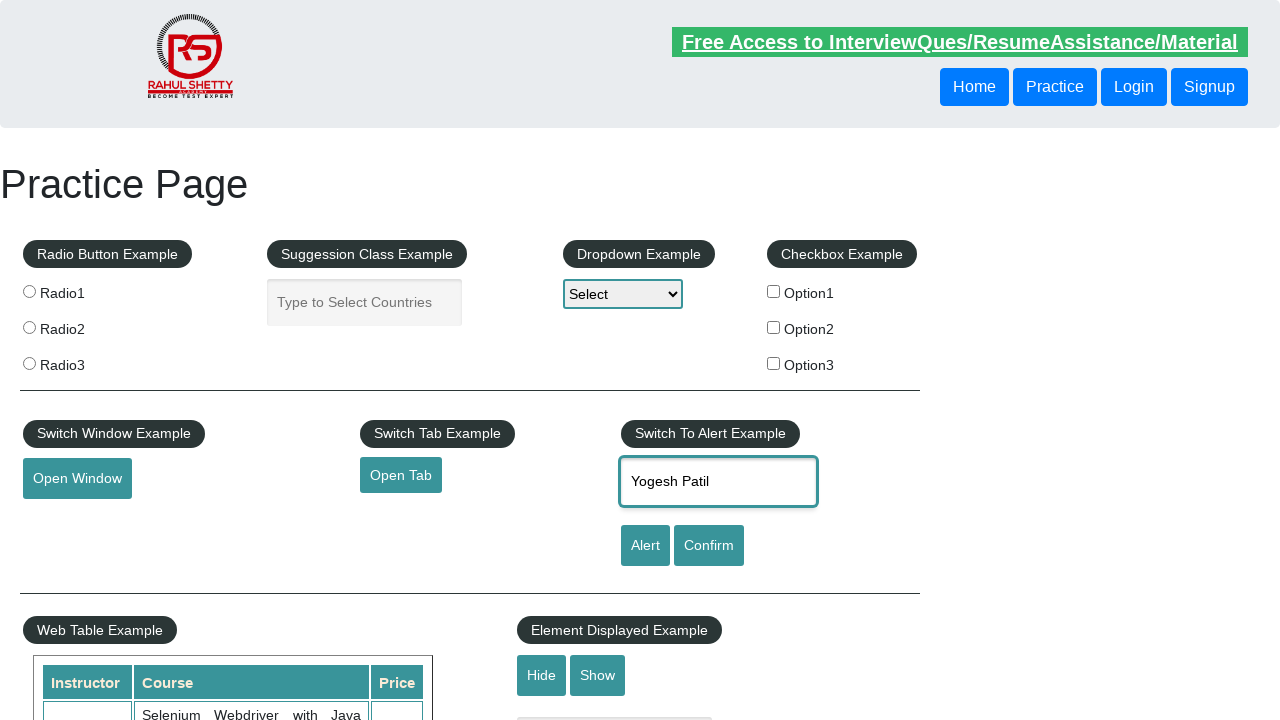

Set up dialog handler to capture alert message
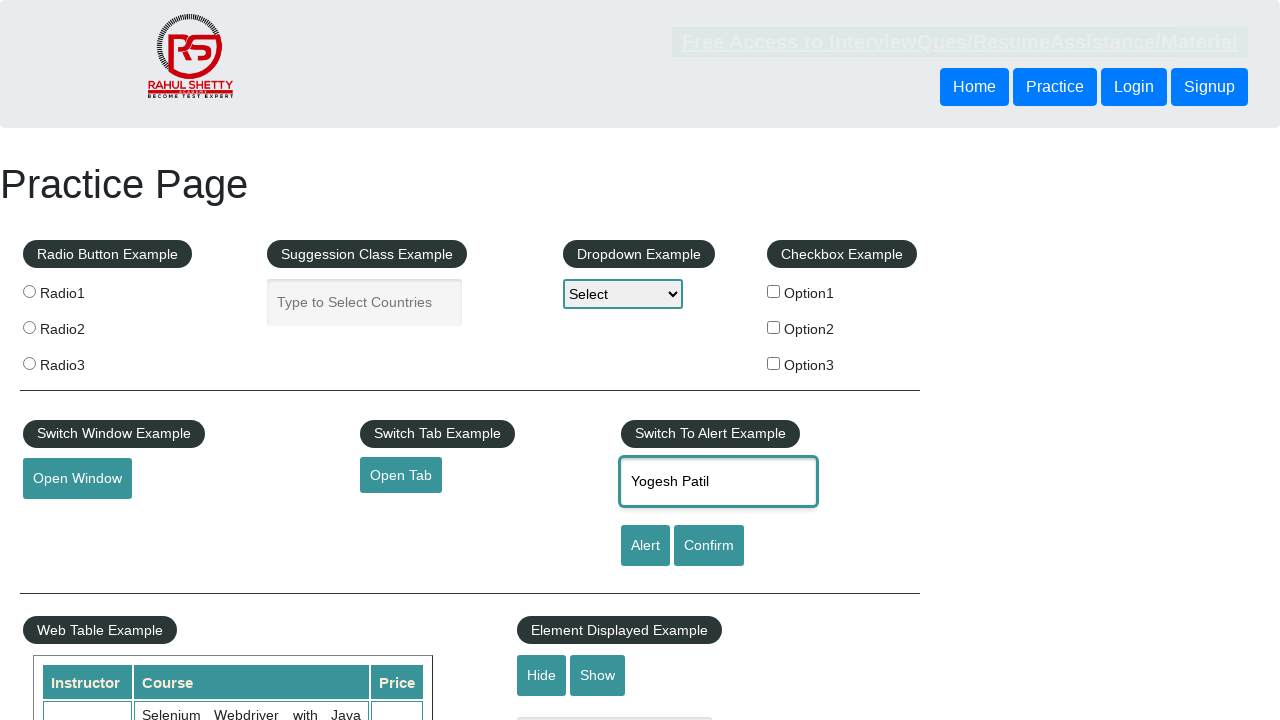

Clicked alert button to trigger JavaScript alert at (645, 546) on #alertbtn
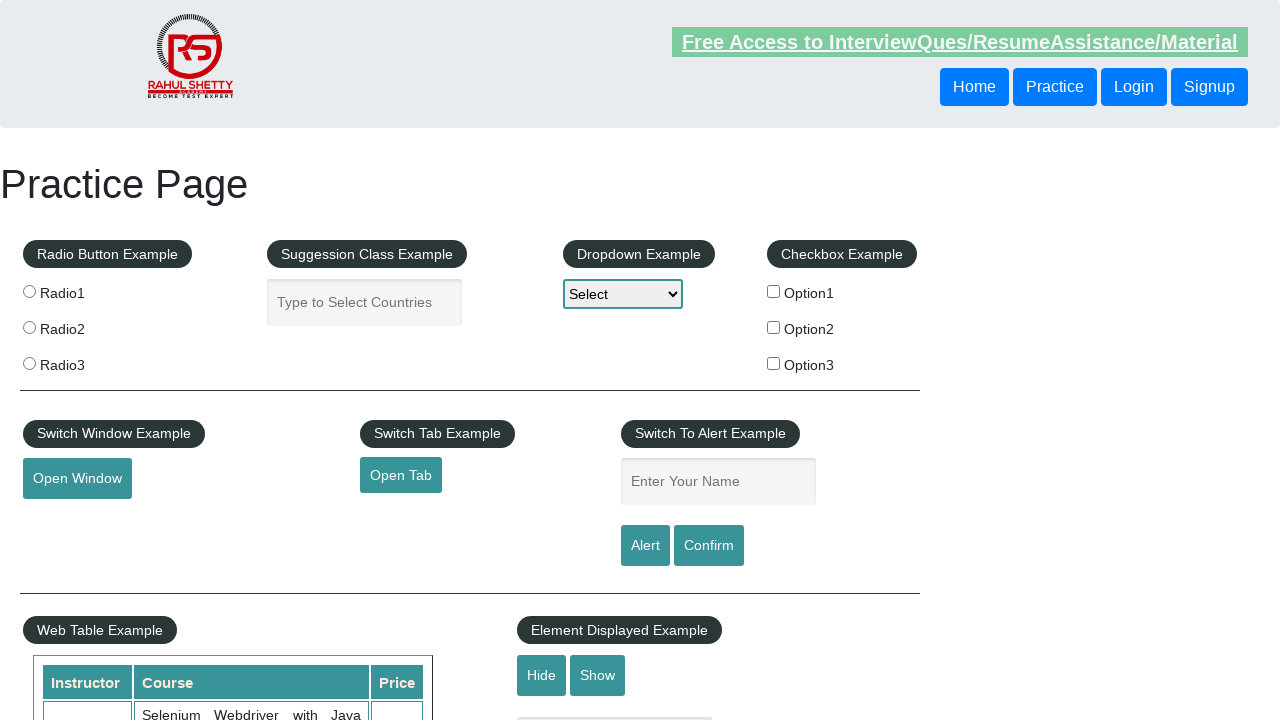

Waited for alert dialog to be processed
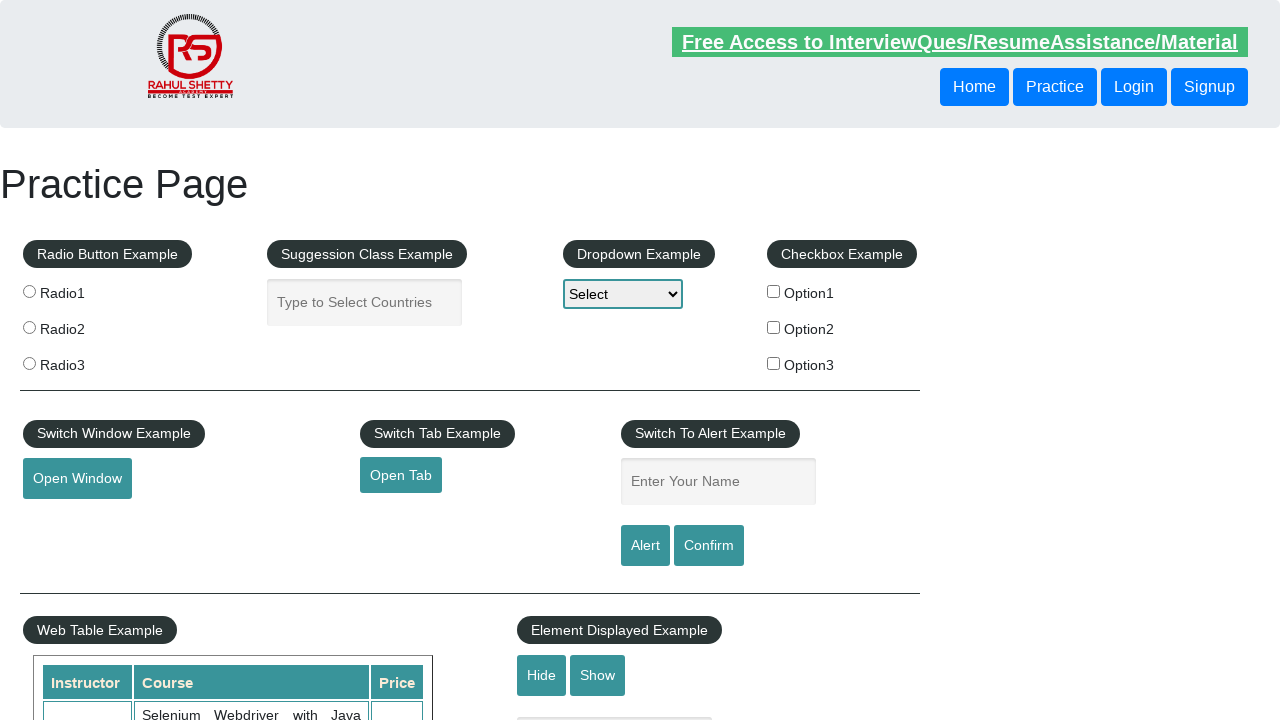

Verified alert message content matches expected text
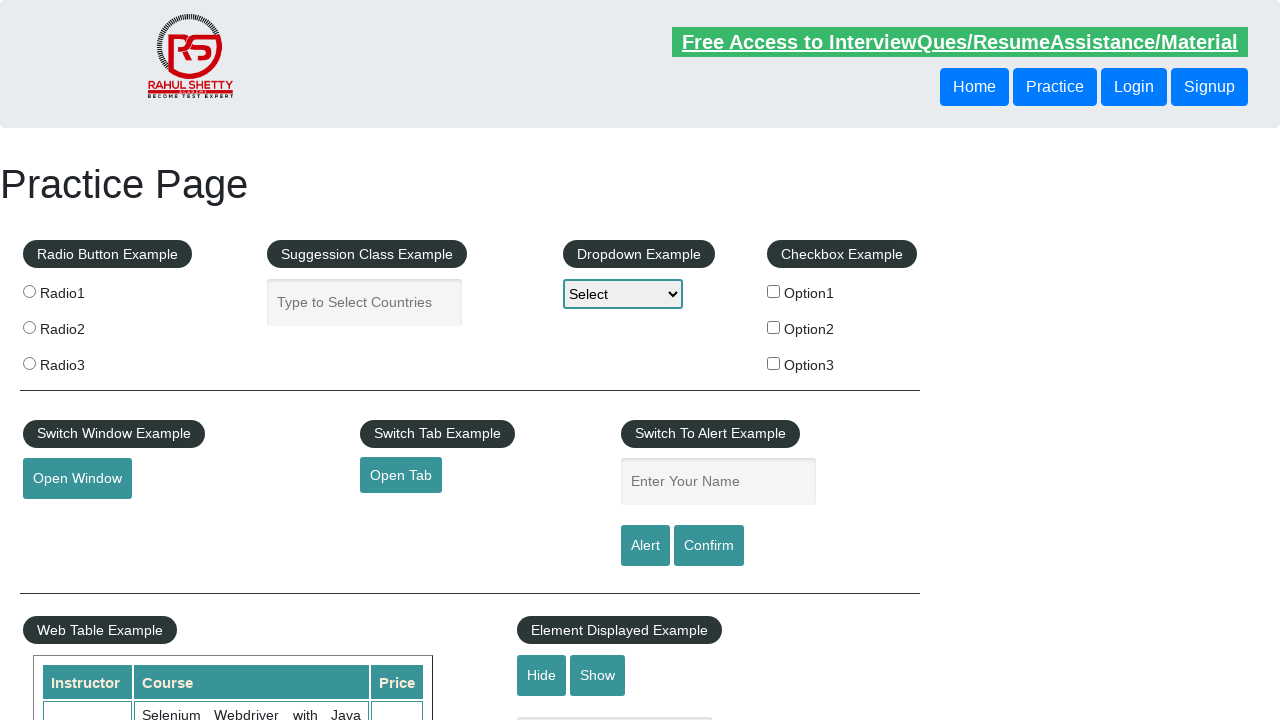

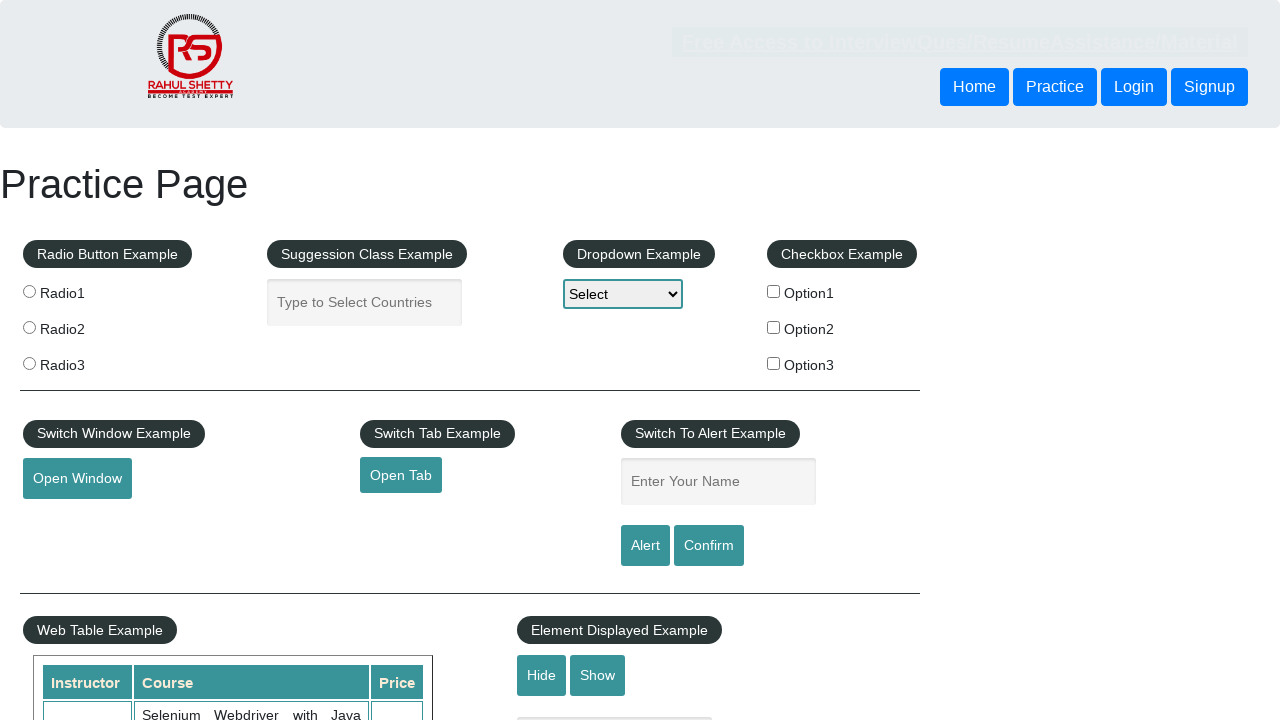